Tests navigation from the Selenium homepage to the WebDriver documentation page by clicking the WebDriver link and verifying the page title

Starting URL: https://www.selenium.dev/

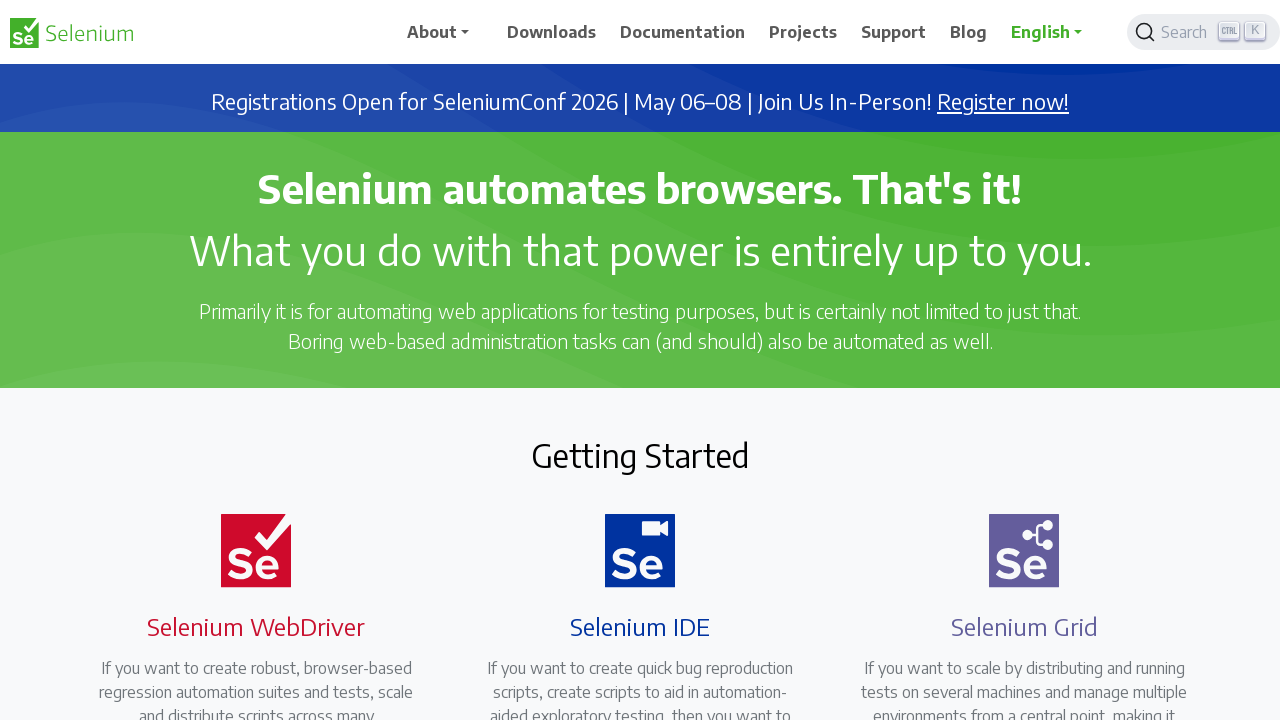

Clicked WebDriver documentation link at (244, 360) on a[href='/documentation/webdriver/']
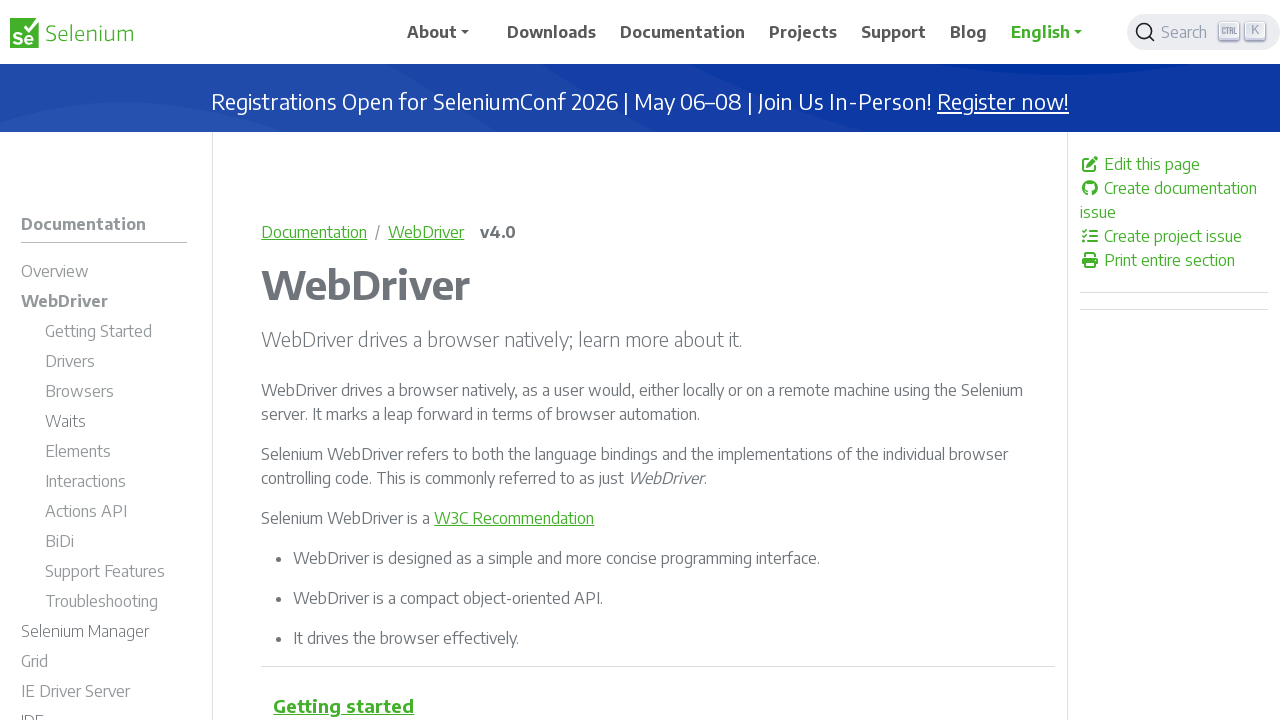

Waited for WebDriver documentation page to load (domcontentloaded)
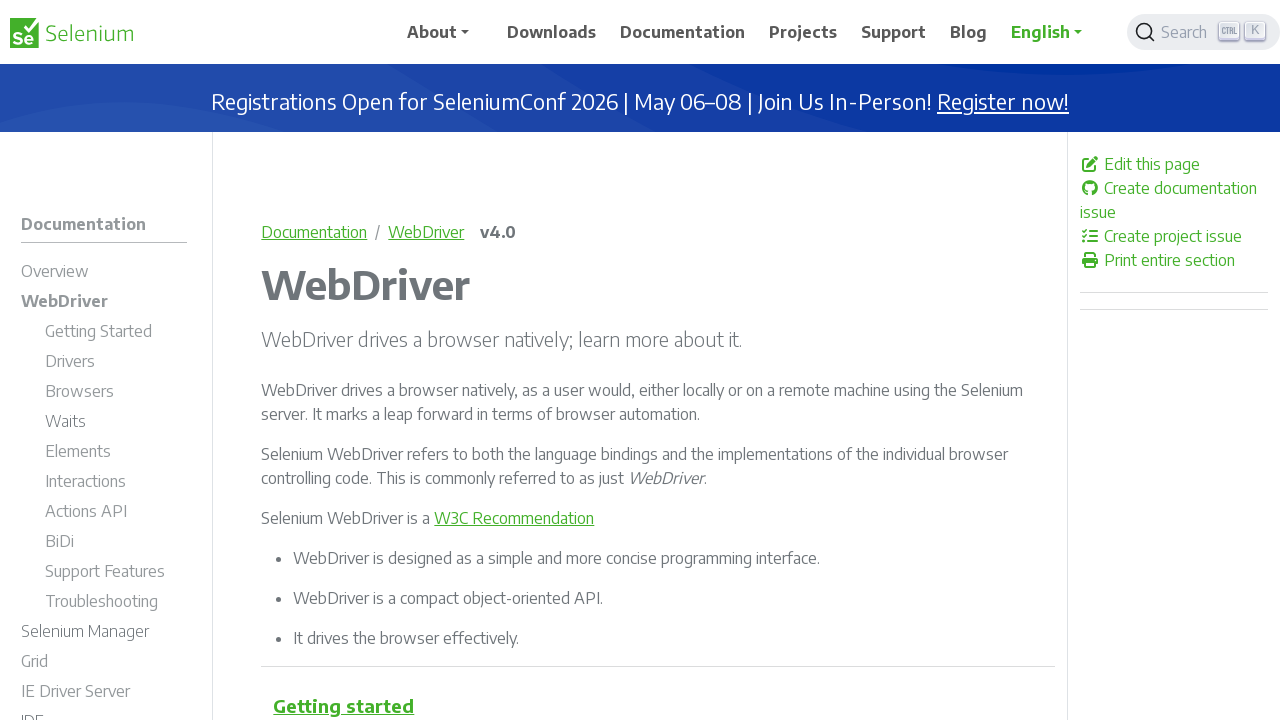

Verified page title is 'WebDriver | Selenium'
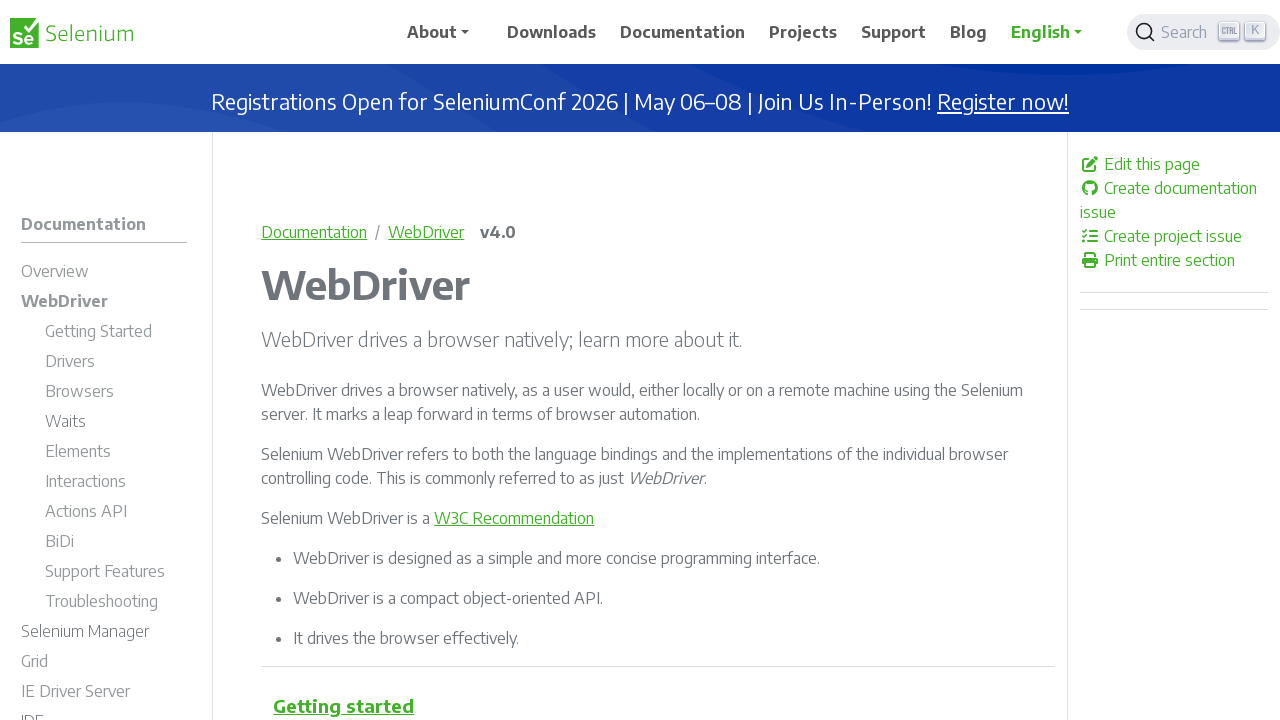

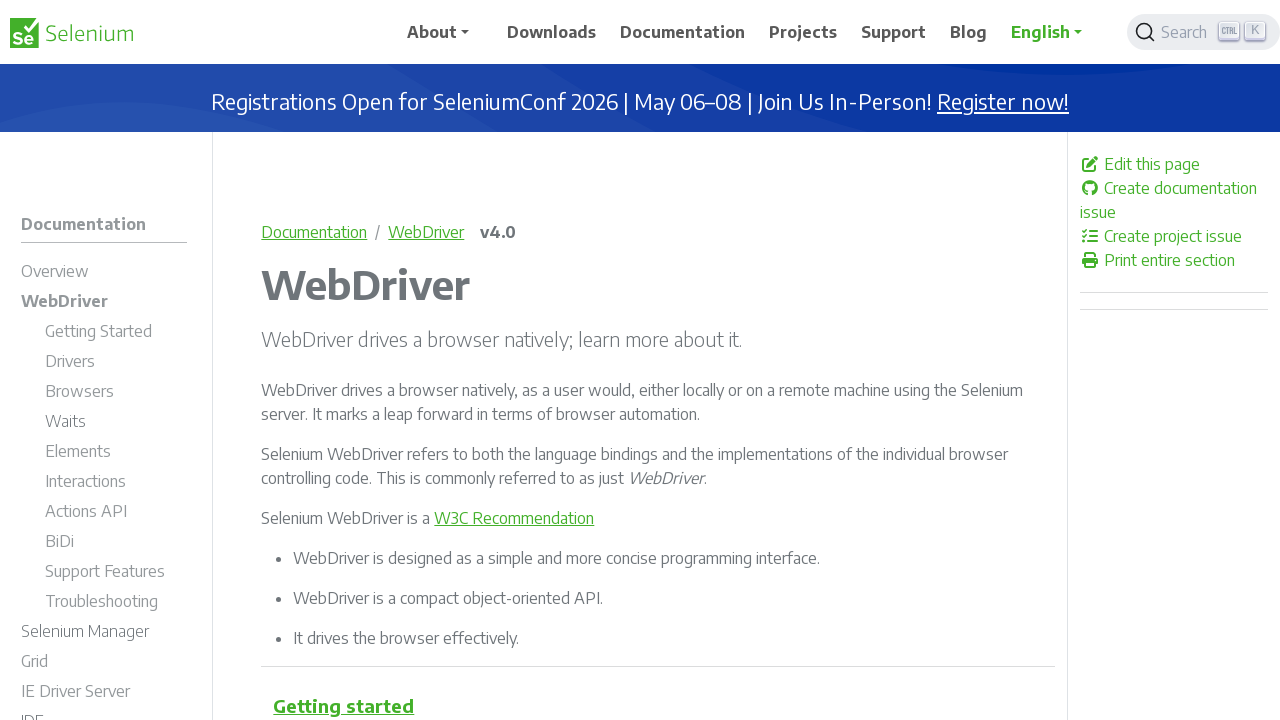